Tests dropdown functionality on a practice page by selecting options from a static dropdown using different methods (by index, visible text, and value), then interacts with a passenger count selector by clicking increment buttons multiple times.

Starting URL: https://rahulshettyacademy.com/dropdownsPractise/

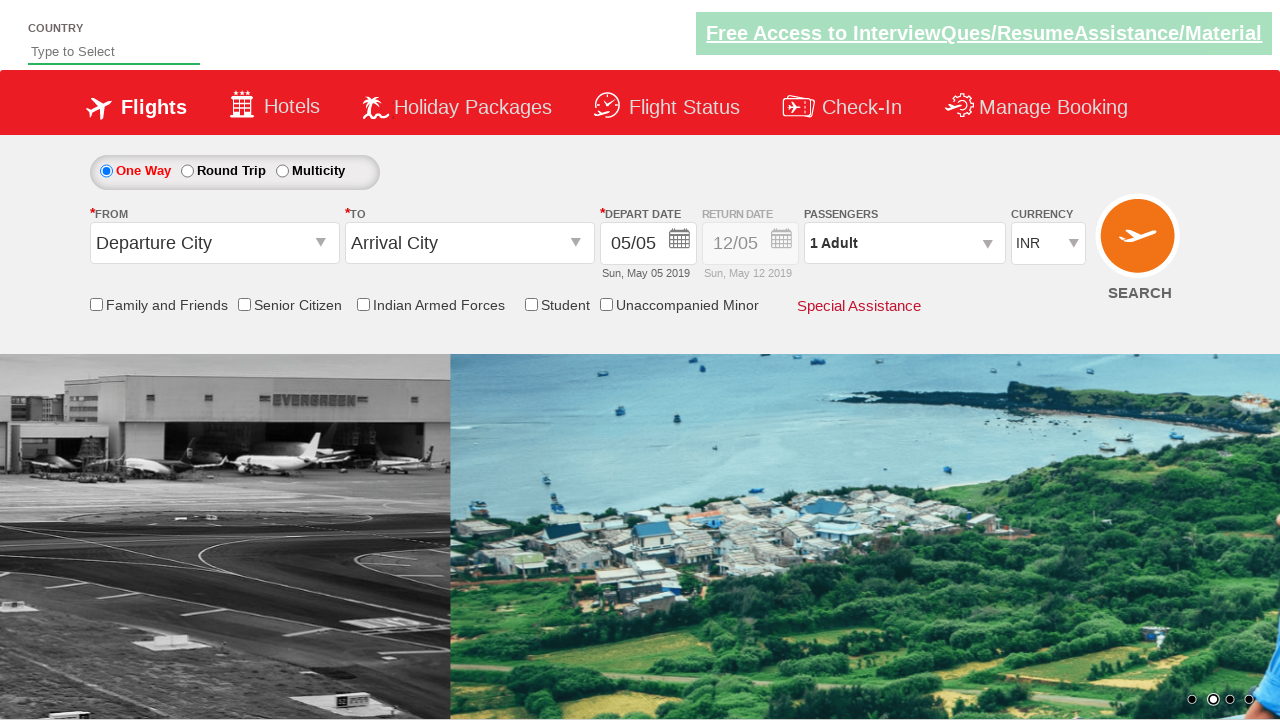

Selected currency dropdown option by index 3 on #ctl00_mainContent_DropDownListCurrency
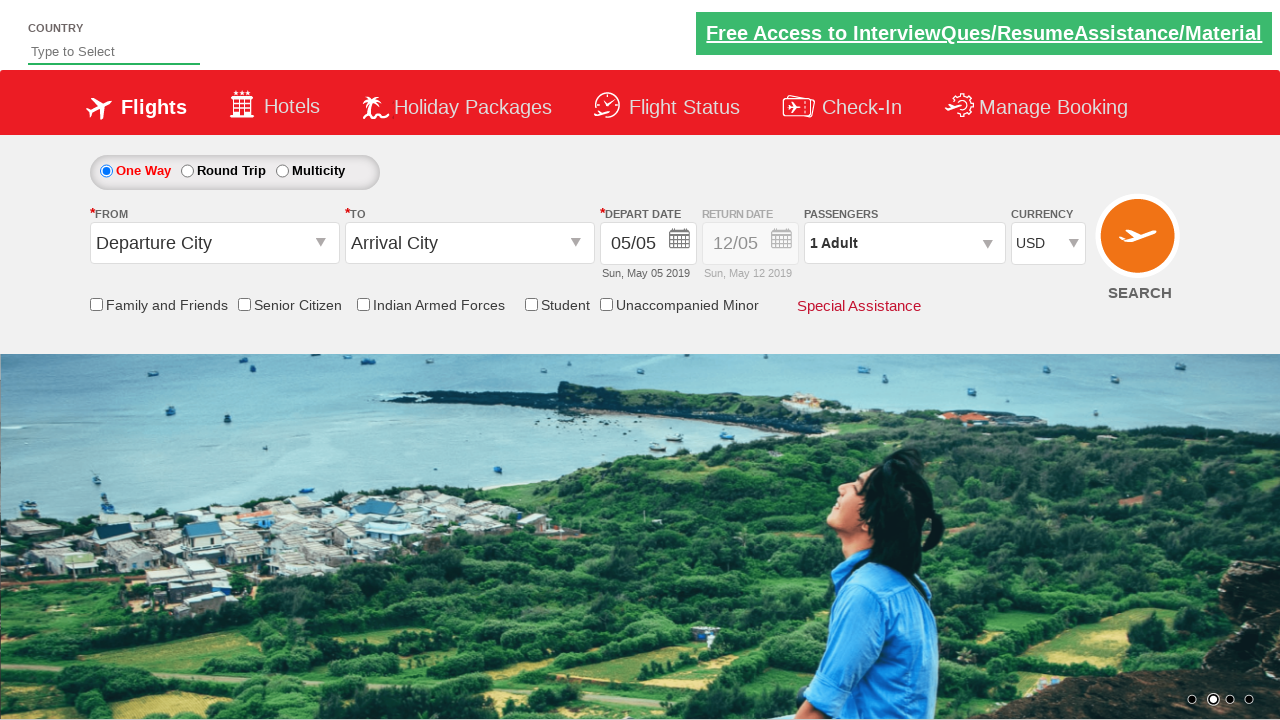

Selected currency dropdown option 'AED' by visible text on #ctl00_mainContent_DropDownListCurrency
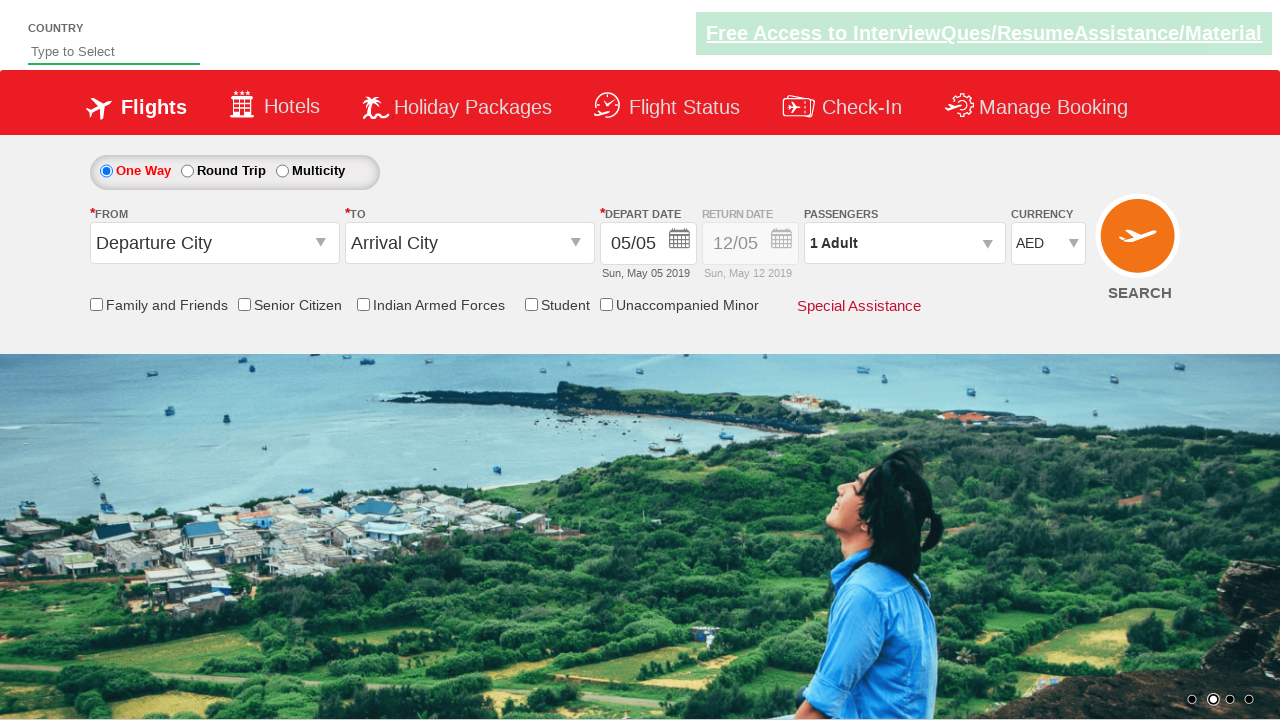

Selected currency dropdown option 'INR' by value on #ctl00_mainContent_DropDownListCurrency
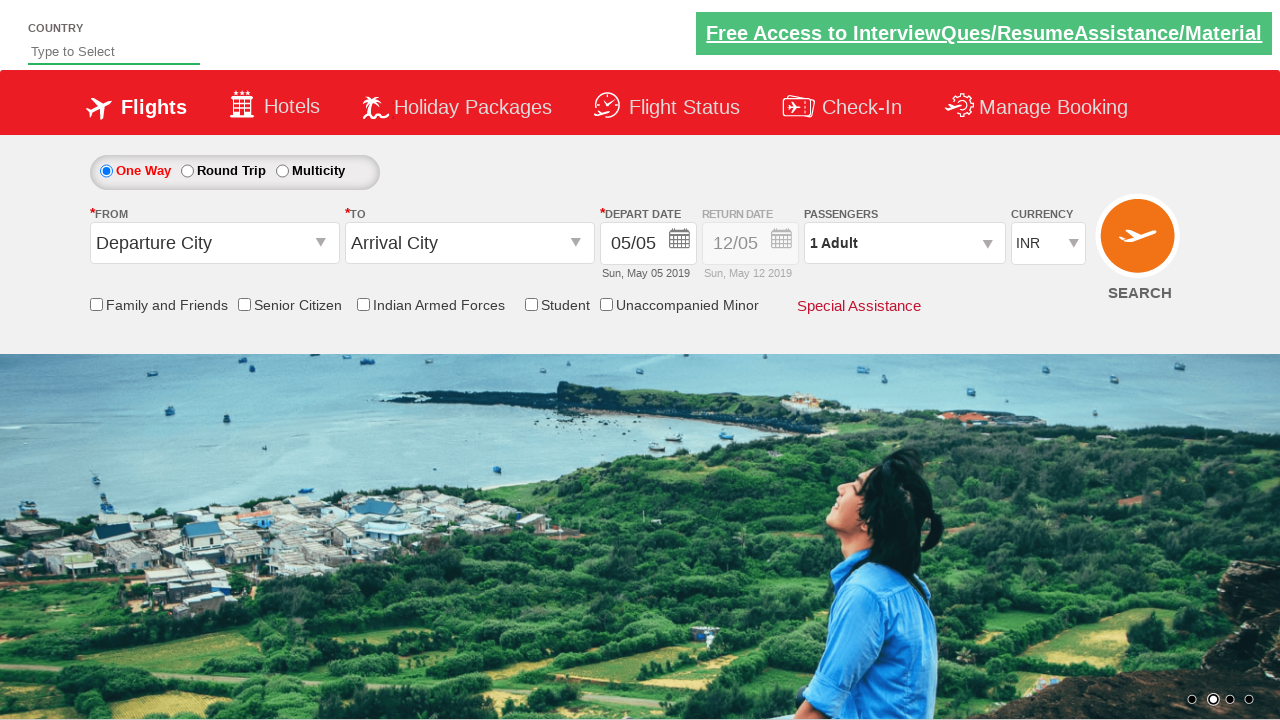

Clicked on passenger info dropdown to open it at (904, 243) on #divpaxinfo
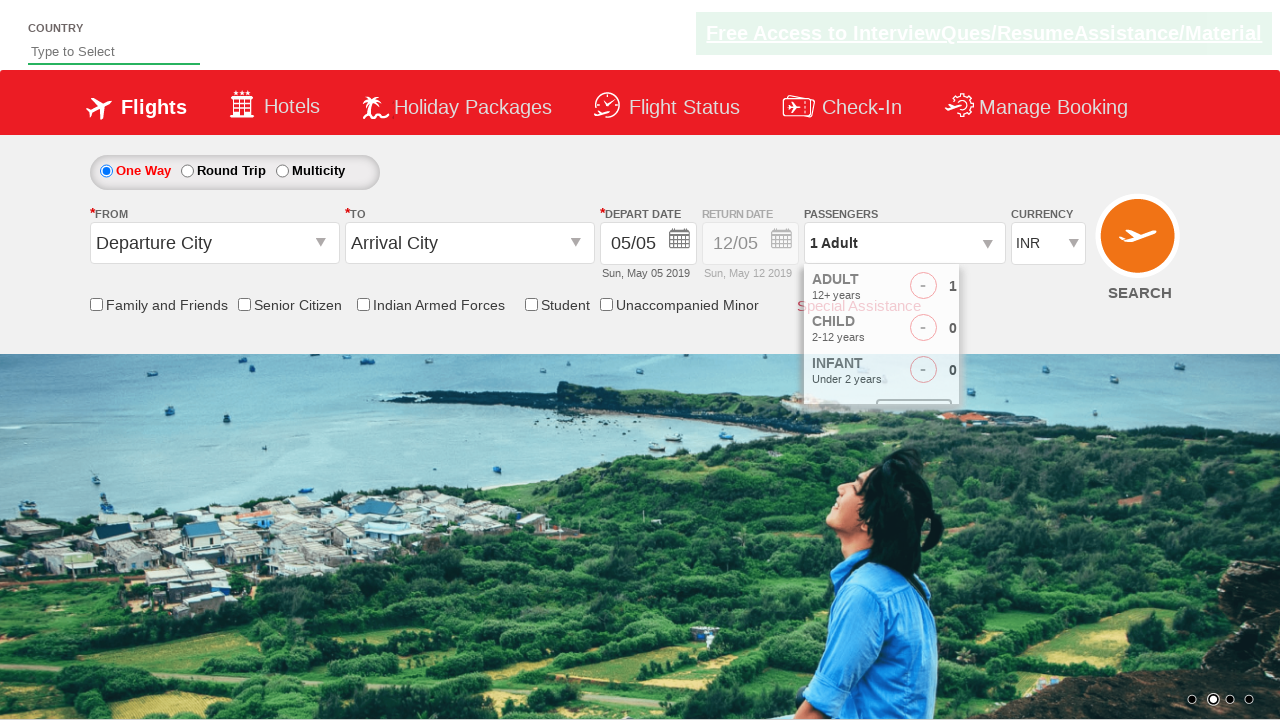

Increment adult button became visible
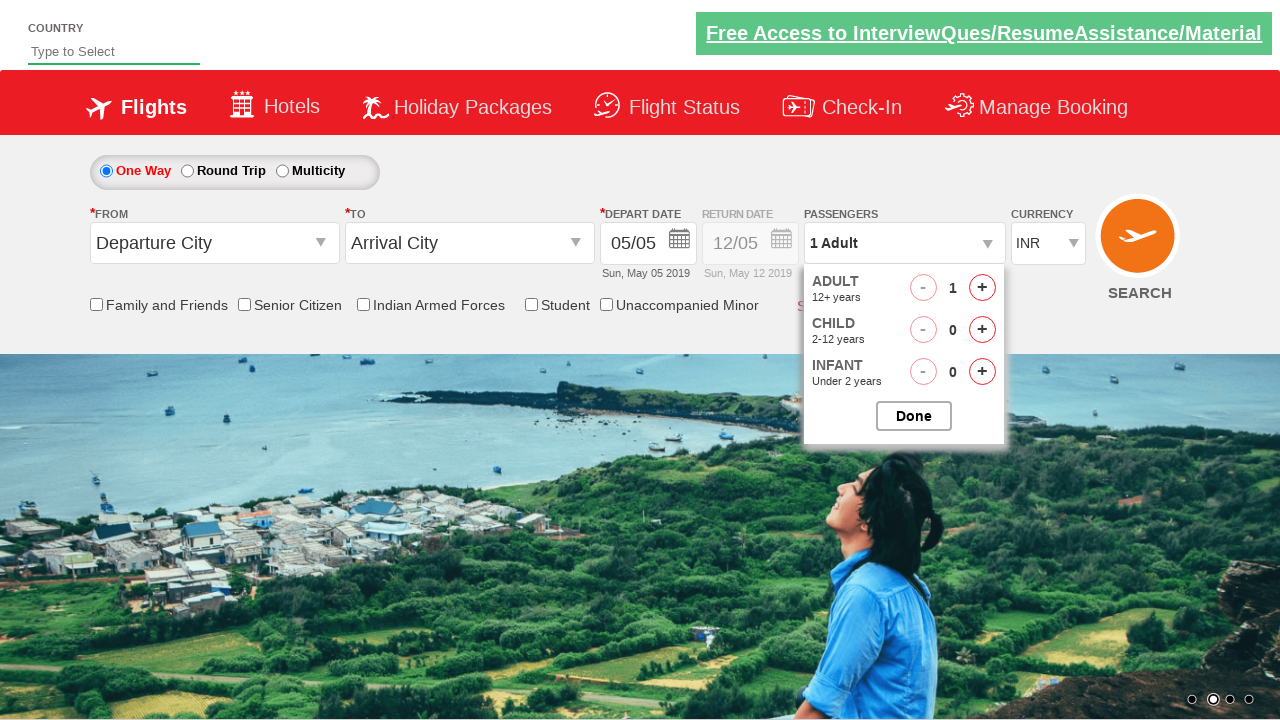

Clicked increment adult button (click 1 of 4) at (982, 288) on #hrefIncAdt
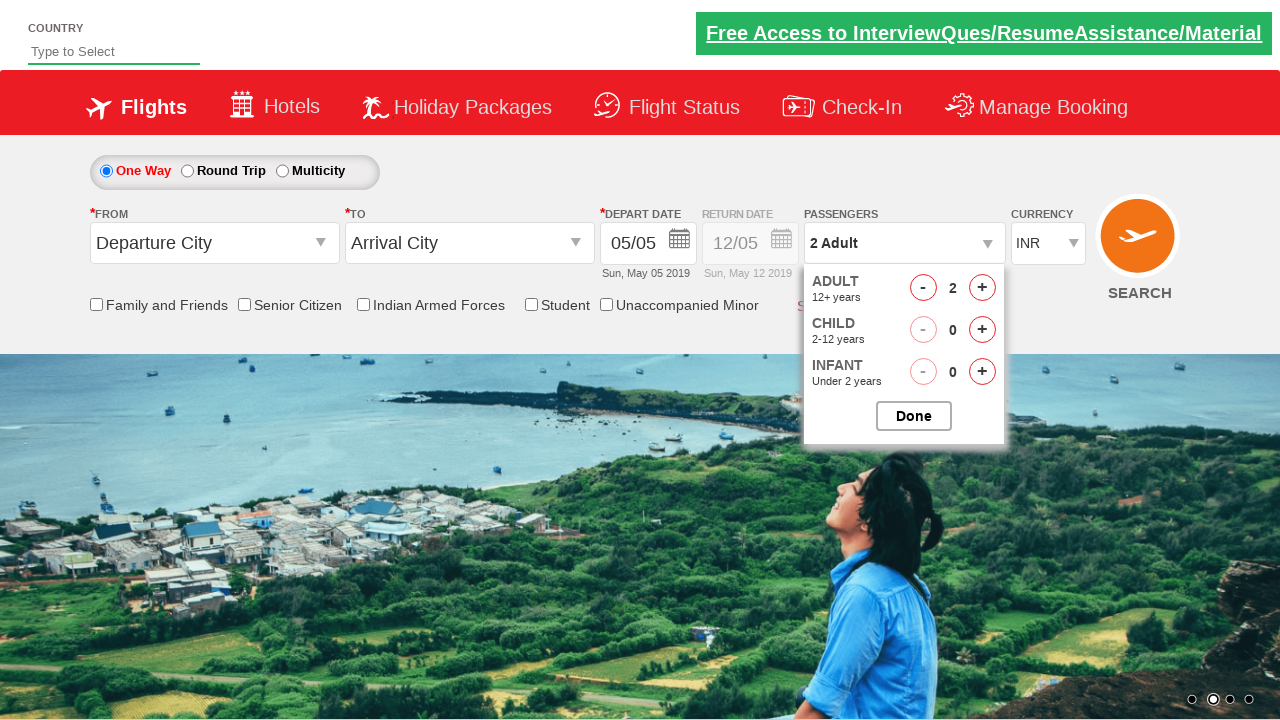

Clicked increment adult button (click 2 of 4) at (982, 288) on #hrefIncAdt
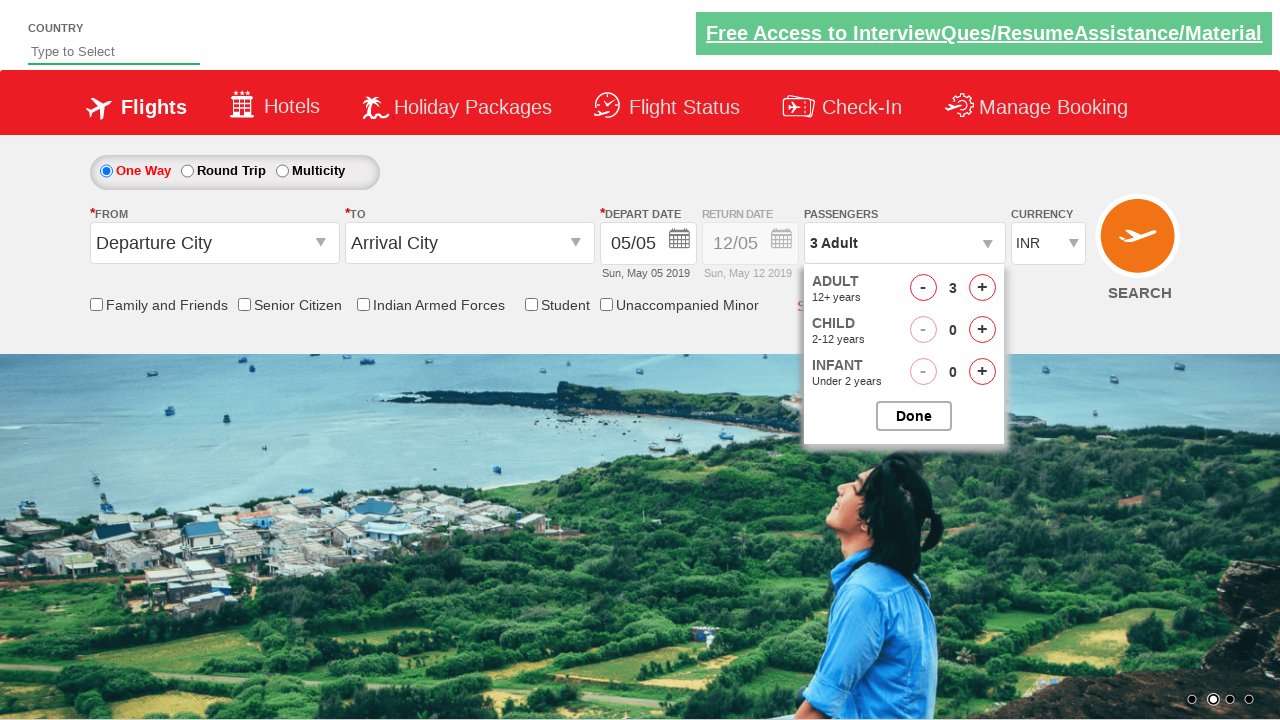

Clicked increment adult button (click 3 of 4) at (982, 288) on #hrefIncAdt
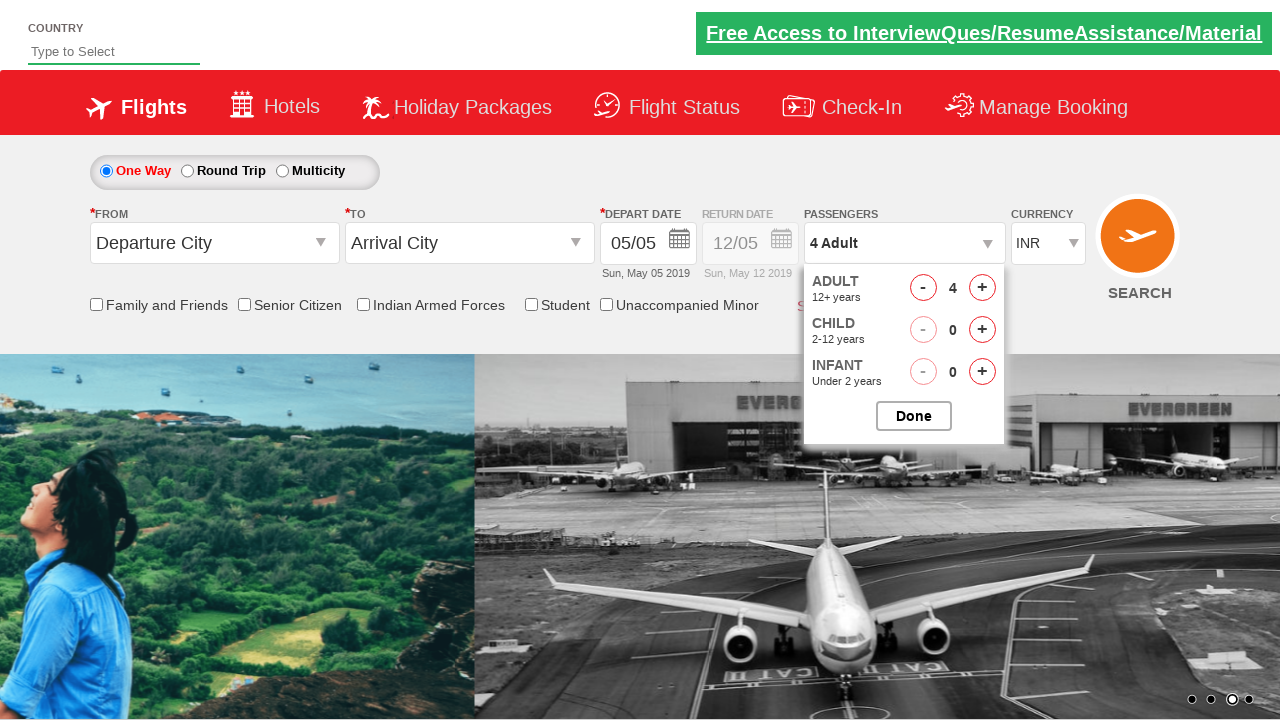

Clicked increment adult button (click 4 of 4) at (982, 288) on #hrefIncAdt
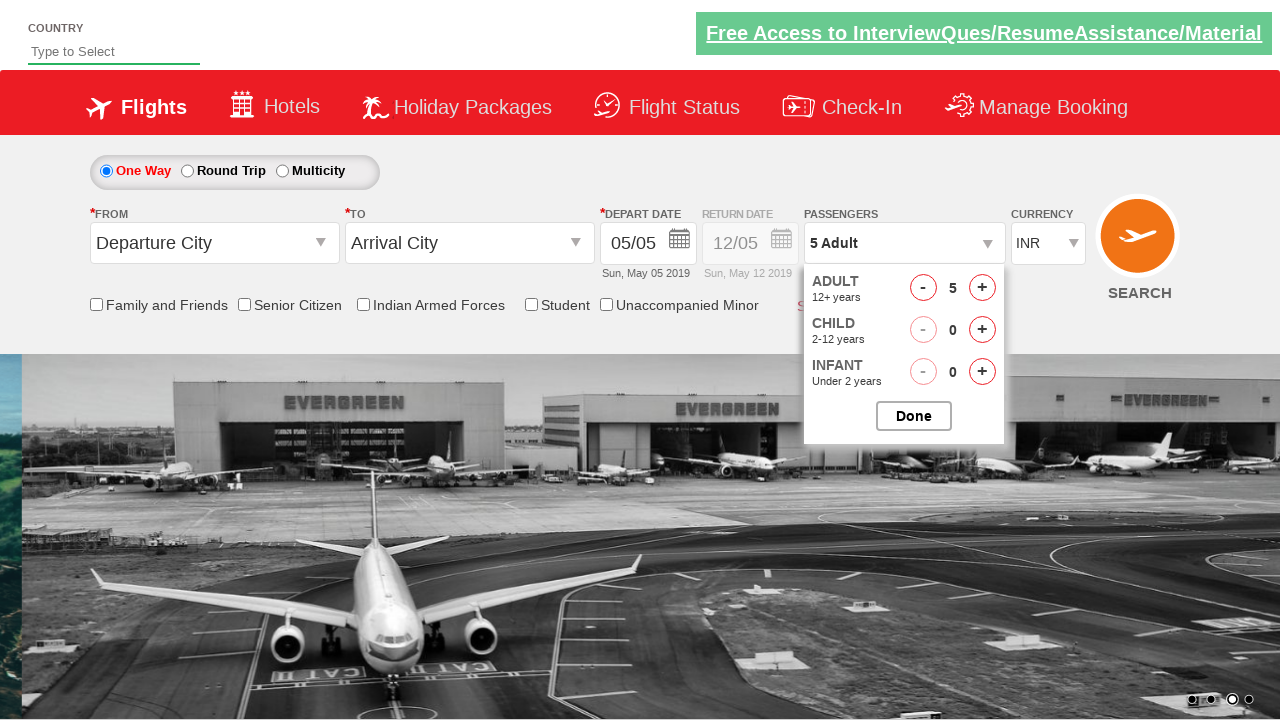

Closed the passenger options dropdown at (914, 416) on #btnclosepaxoption
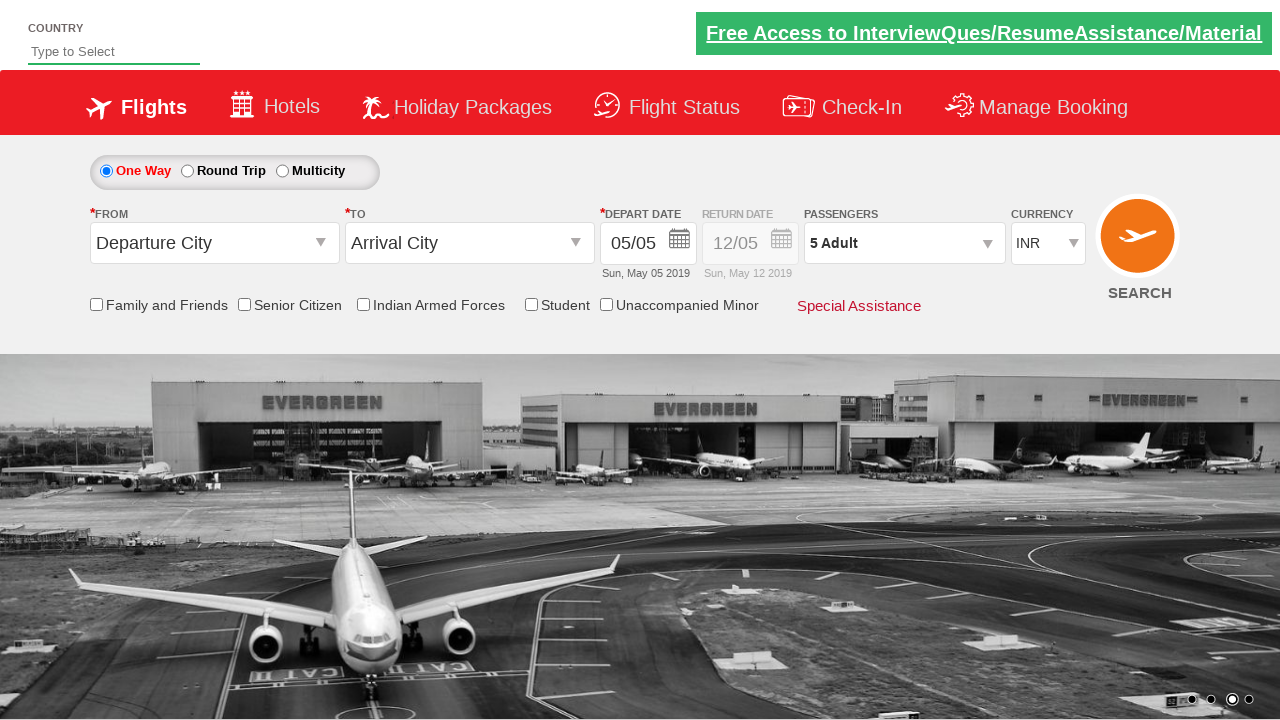

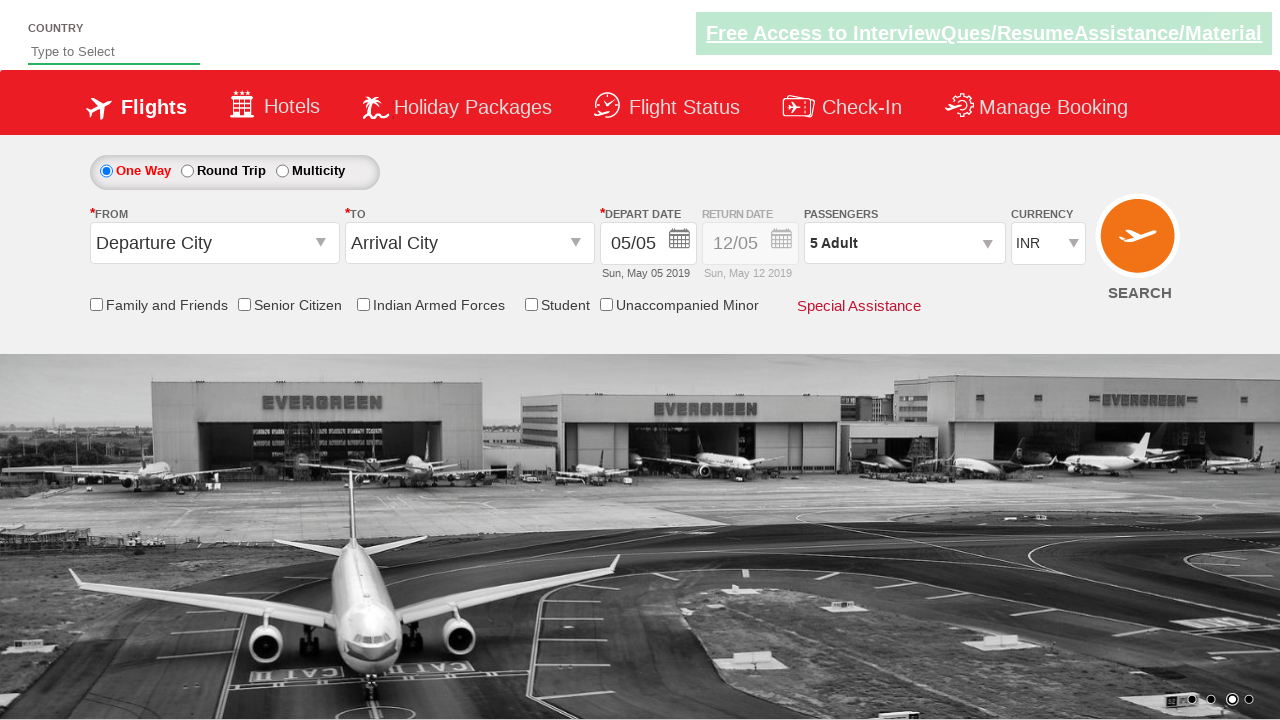